Tests navigation from the Training Support homepage to the About Us page by clicking the About Us link and verifying the page heading.

Starting URL: https://training-support.net

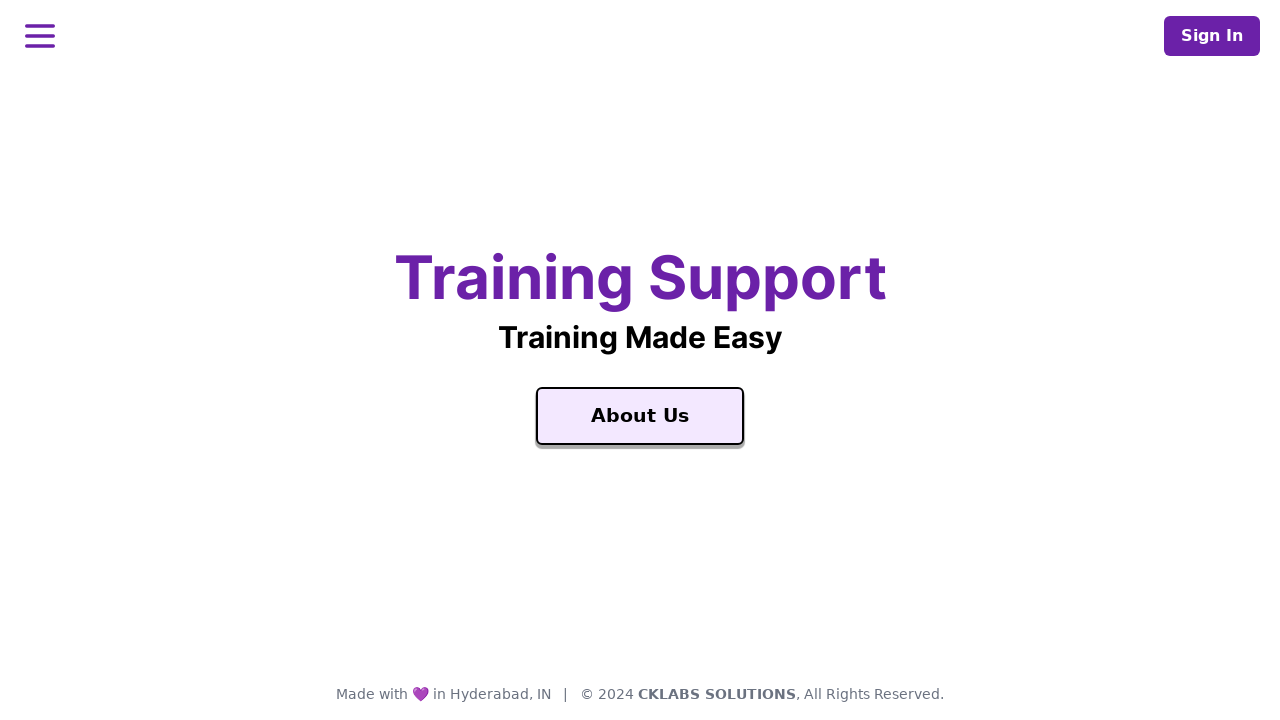

Verified homepage title is 'Training Support'
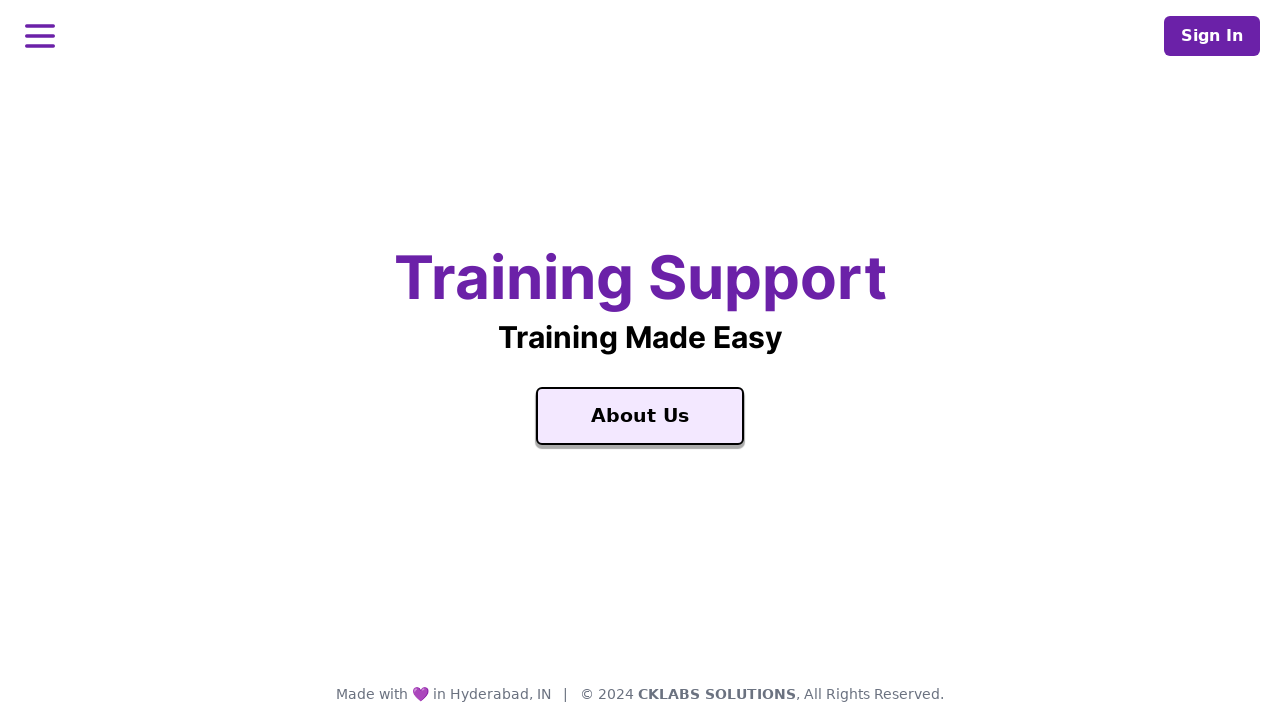

Clicked About Us link at (640, 416) on a:text('About Us')
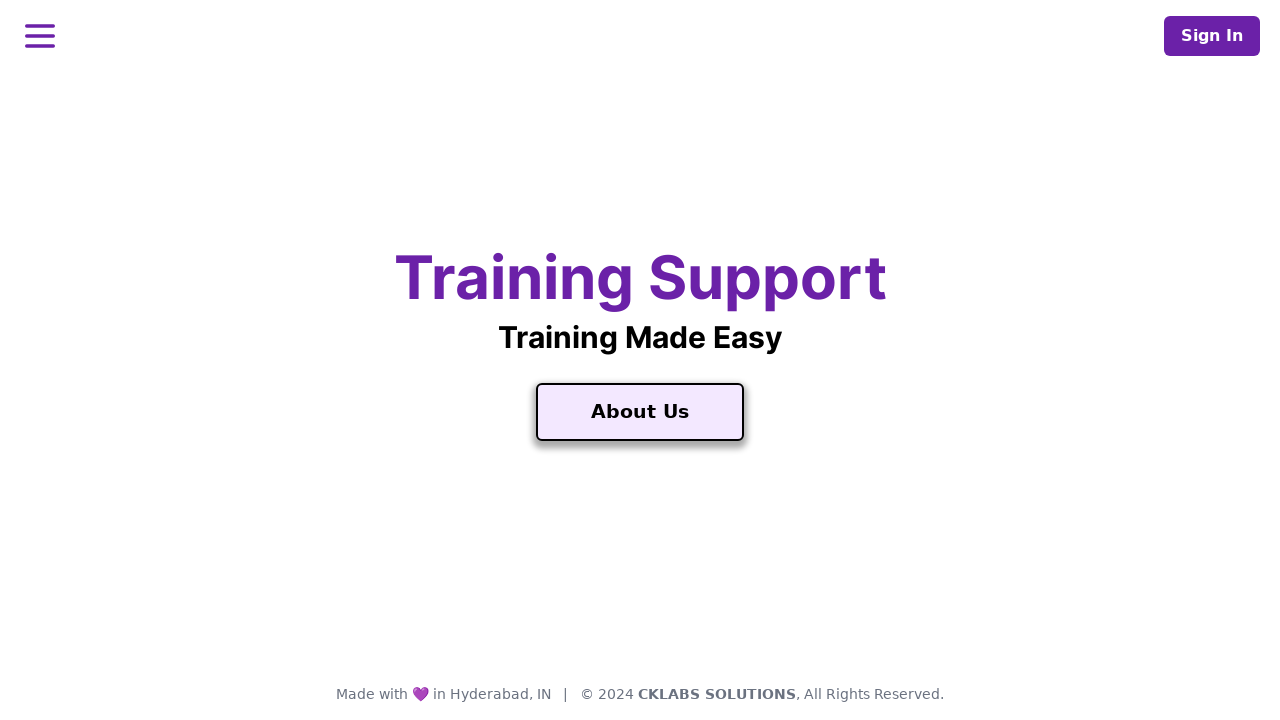

About Us page loaded - title changed to 'About Training Support'
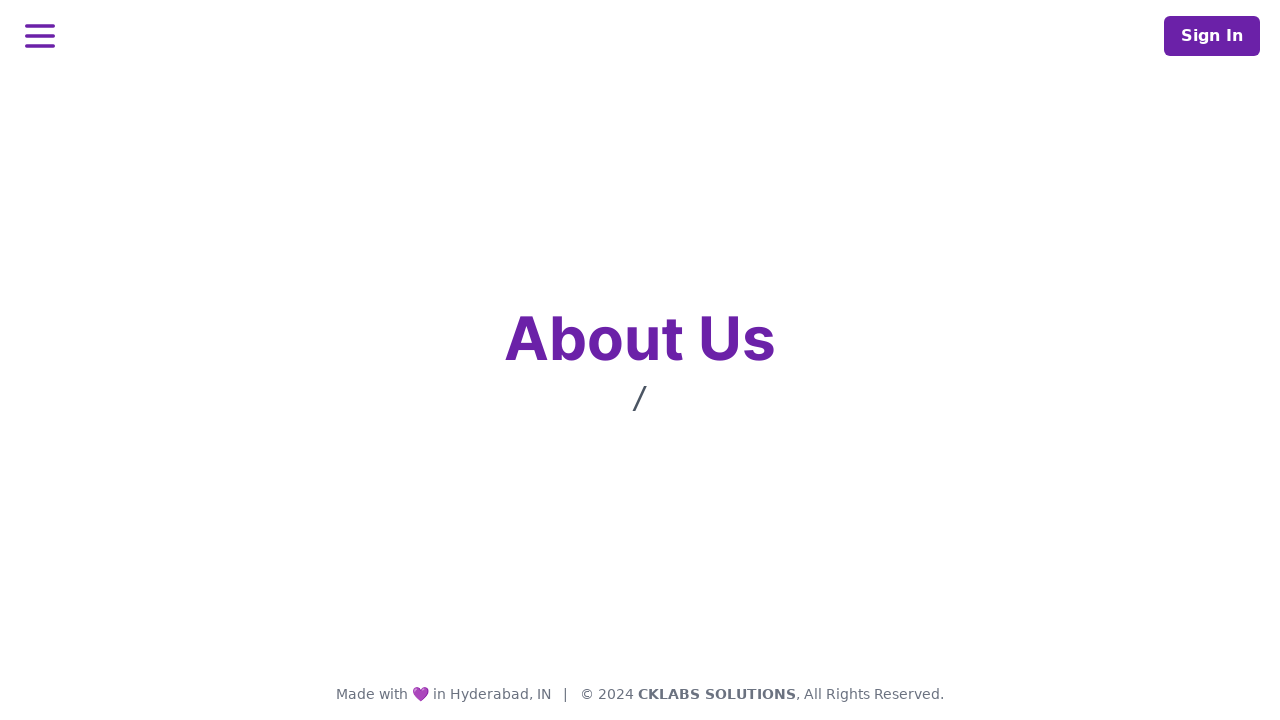

Retrieved page heading text from h1.text-center element
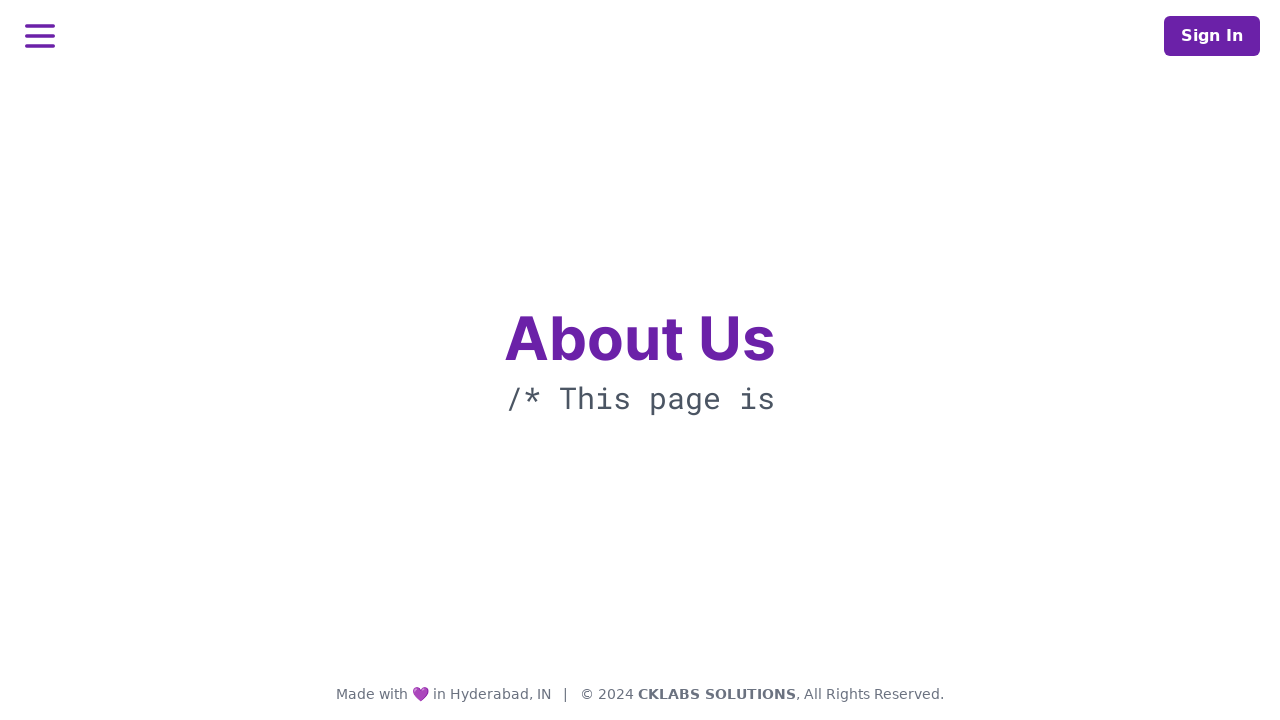

Verified page heading is 'About Us'
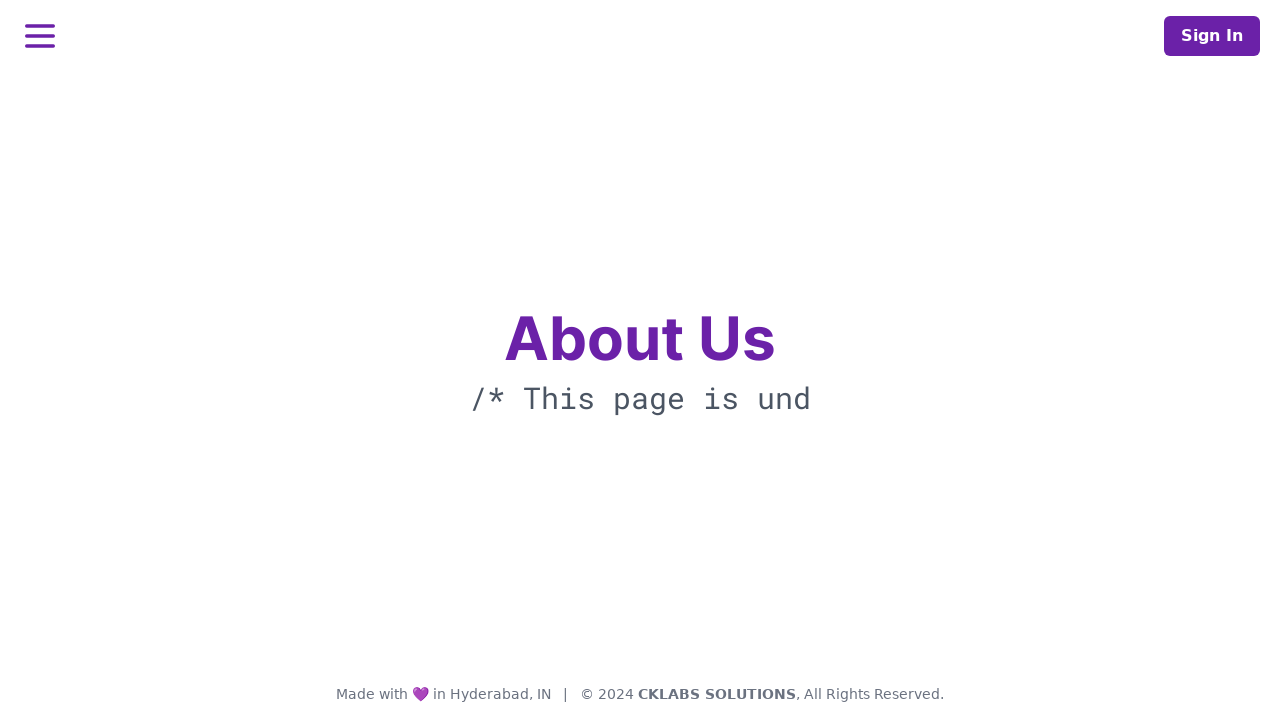

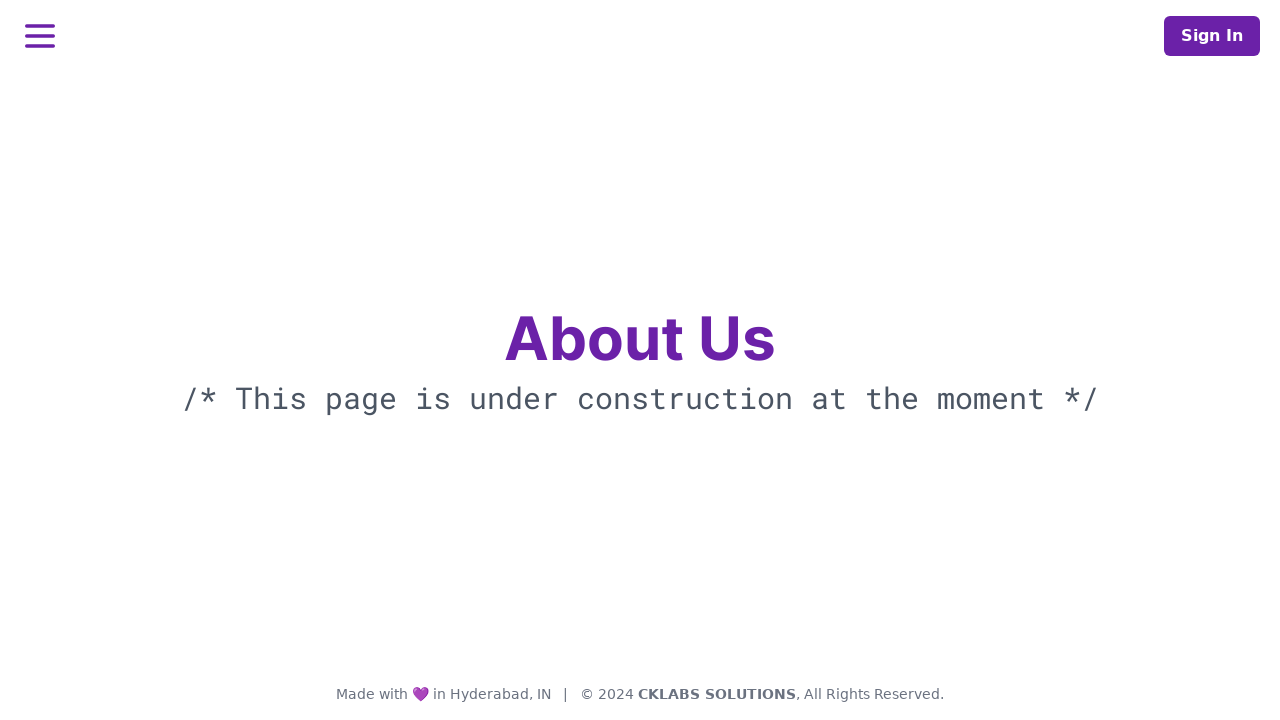